Tests add to cart functionality by logging in, adding an item to cart, and verifying cart badge shows 1

Starting URL: https://www.saucedemo.com/

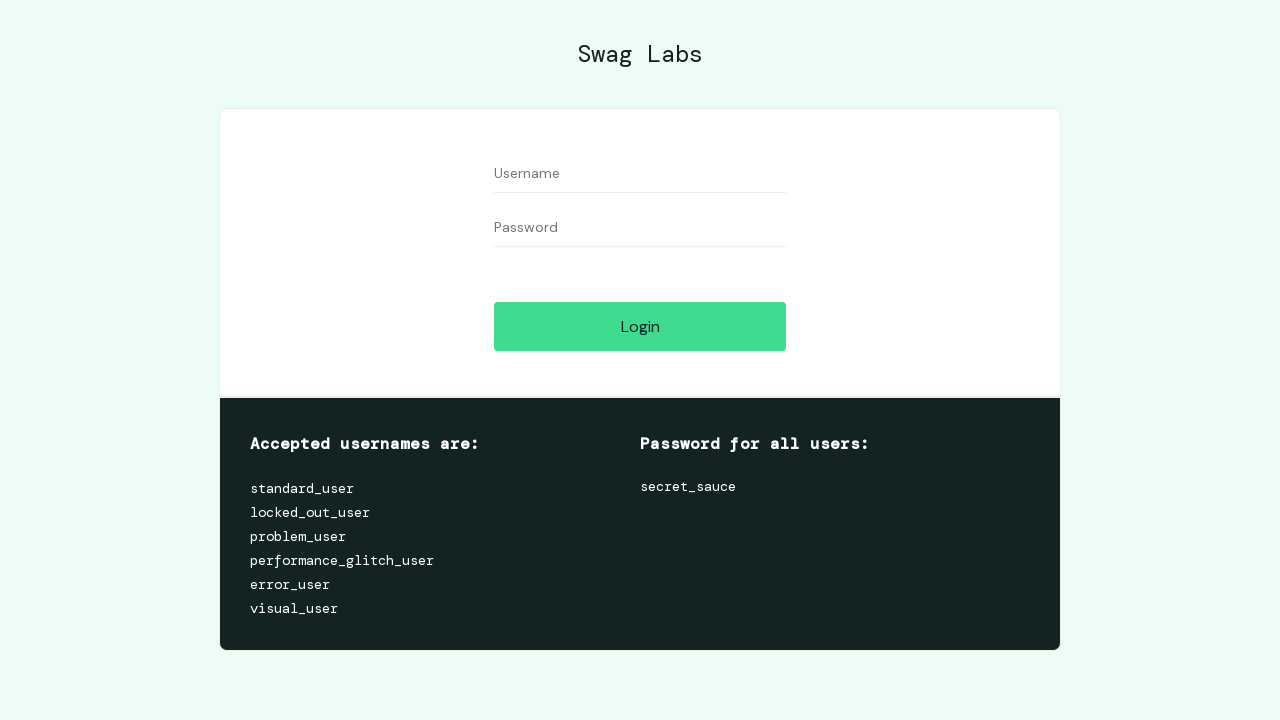

Filled username field with 'standard_user' on #user-name
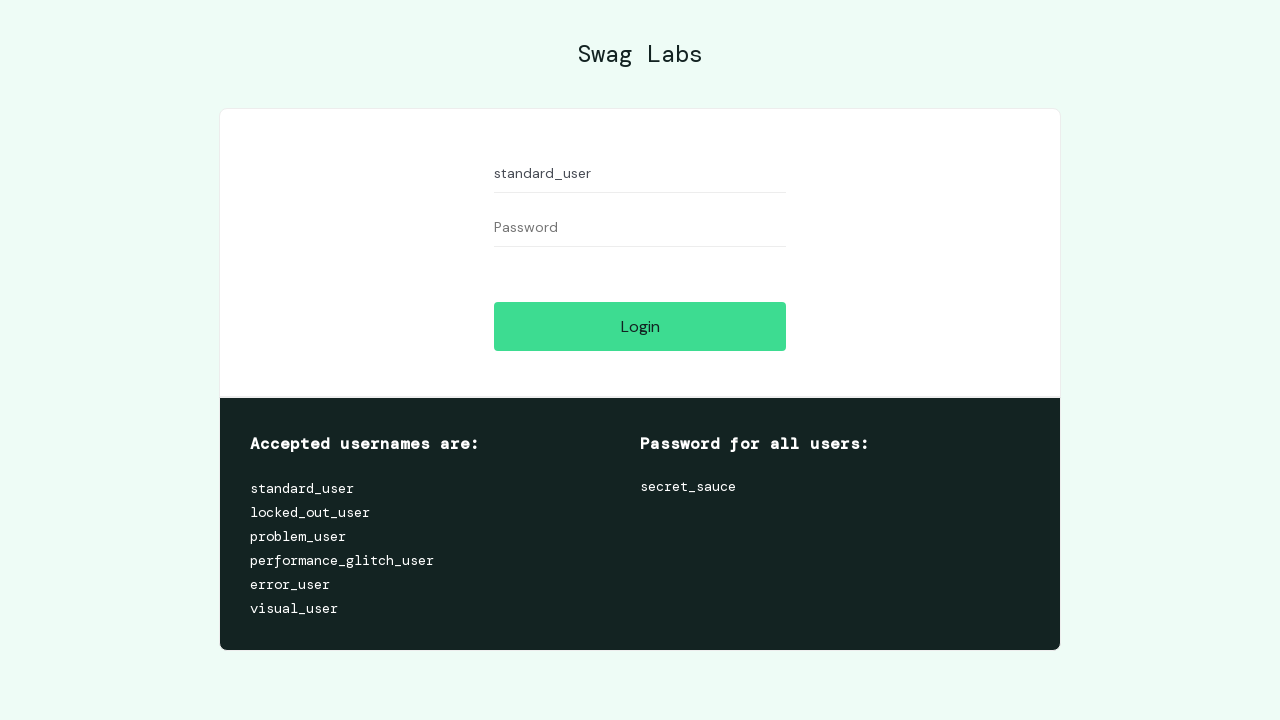

Filled password field with 'secret_sauce' on #password
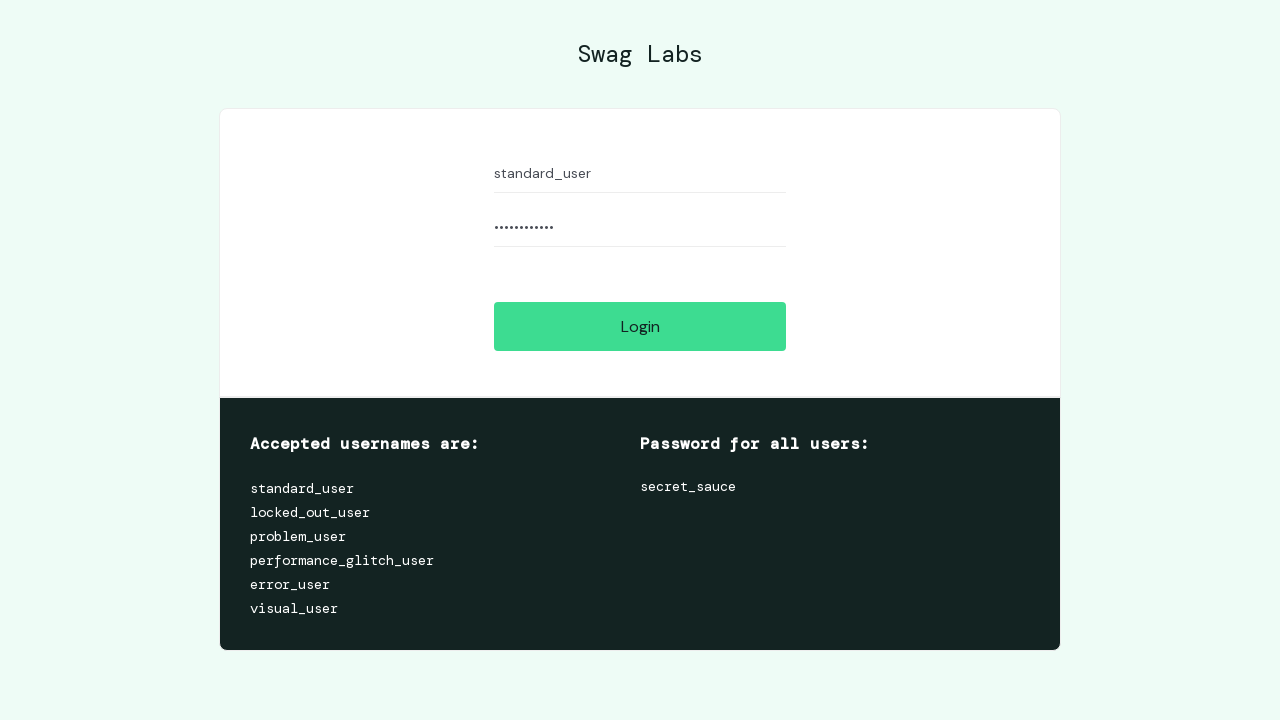

Clicked login button at (640, 326) on #login-button
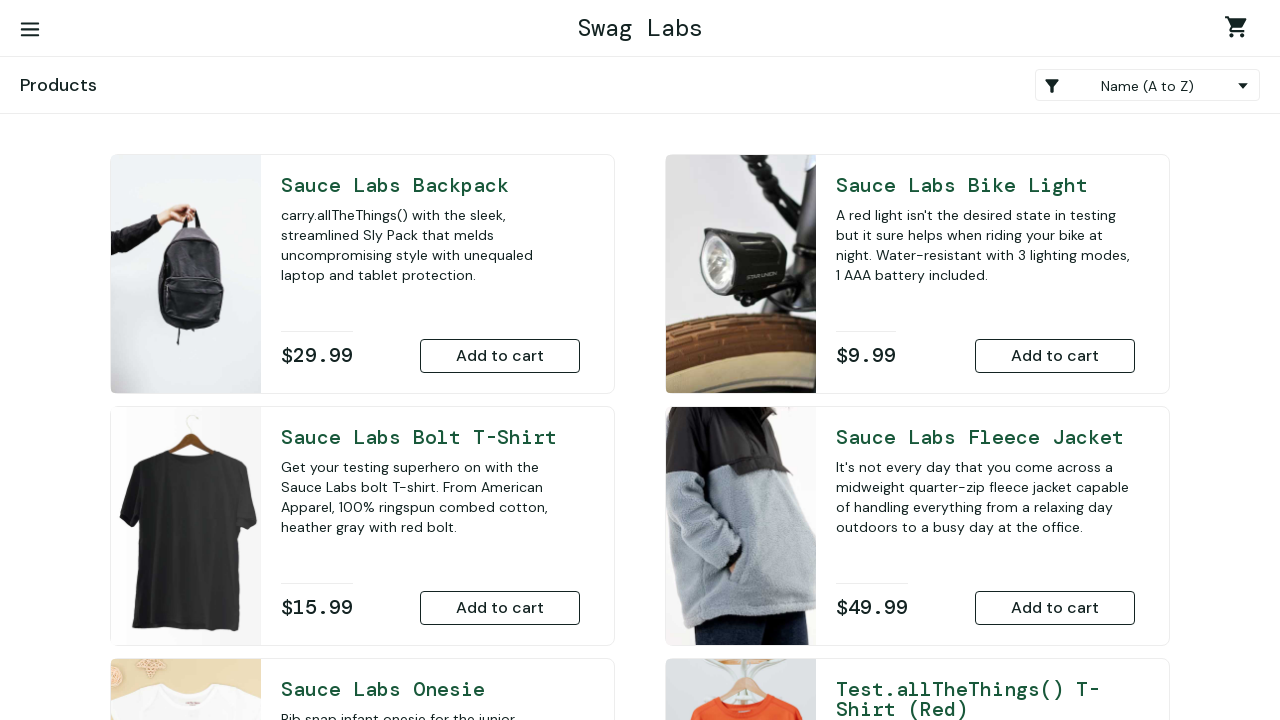

Products page loaded - product image visible
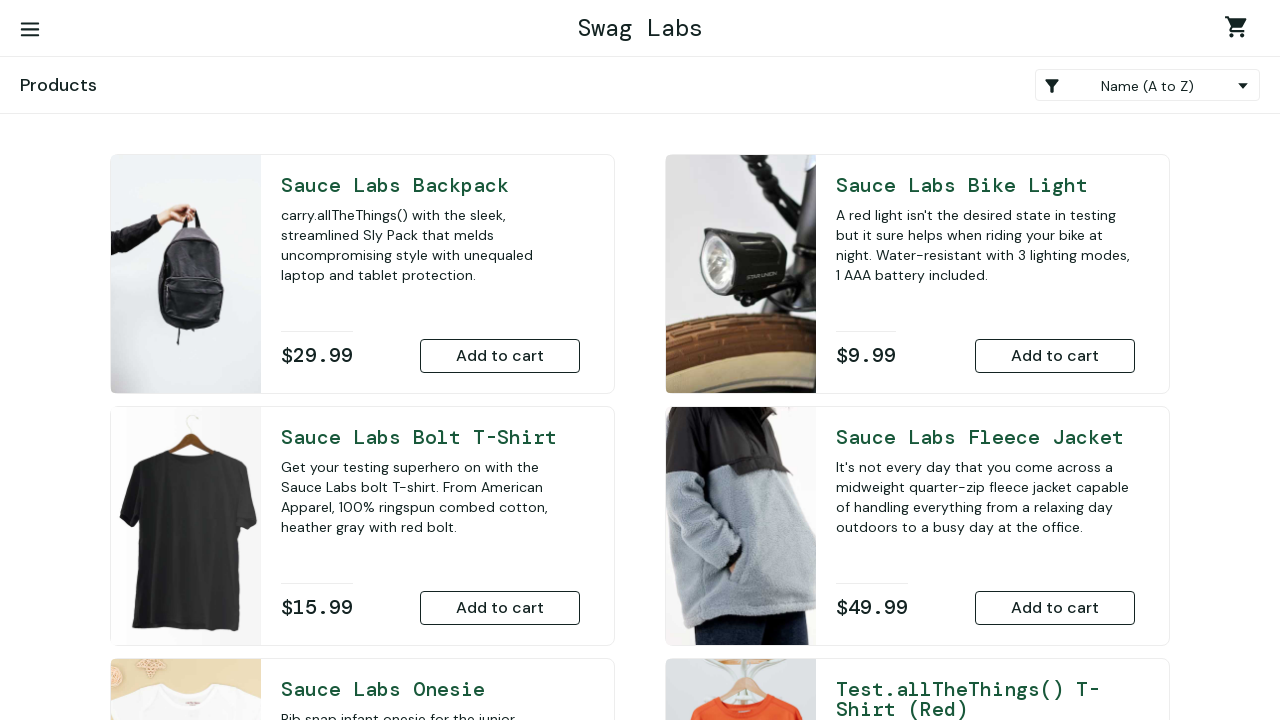

Clicked 'Add to cart' button for Sauce Labs Backpack at (500, 356) on #add-to-cart-sauce-labs-backpack
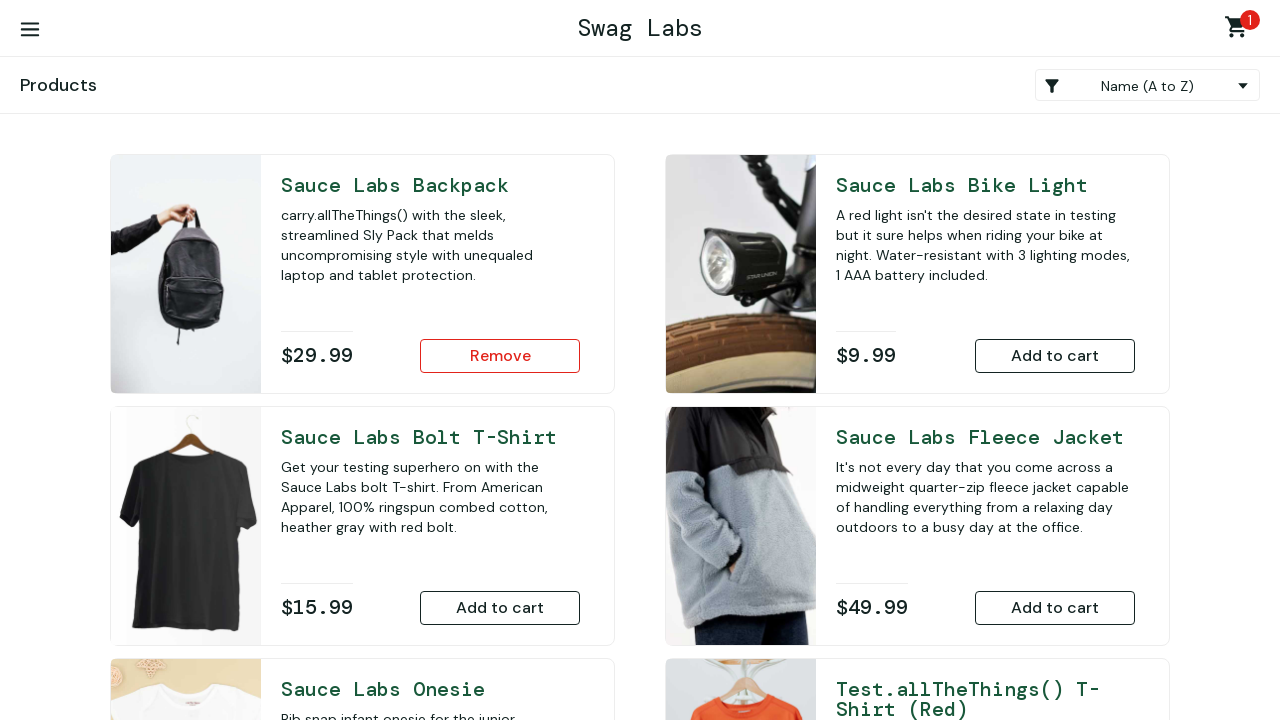

Cart badge appeared after adding item
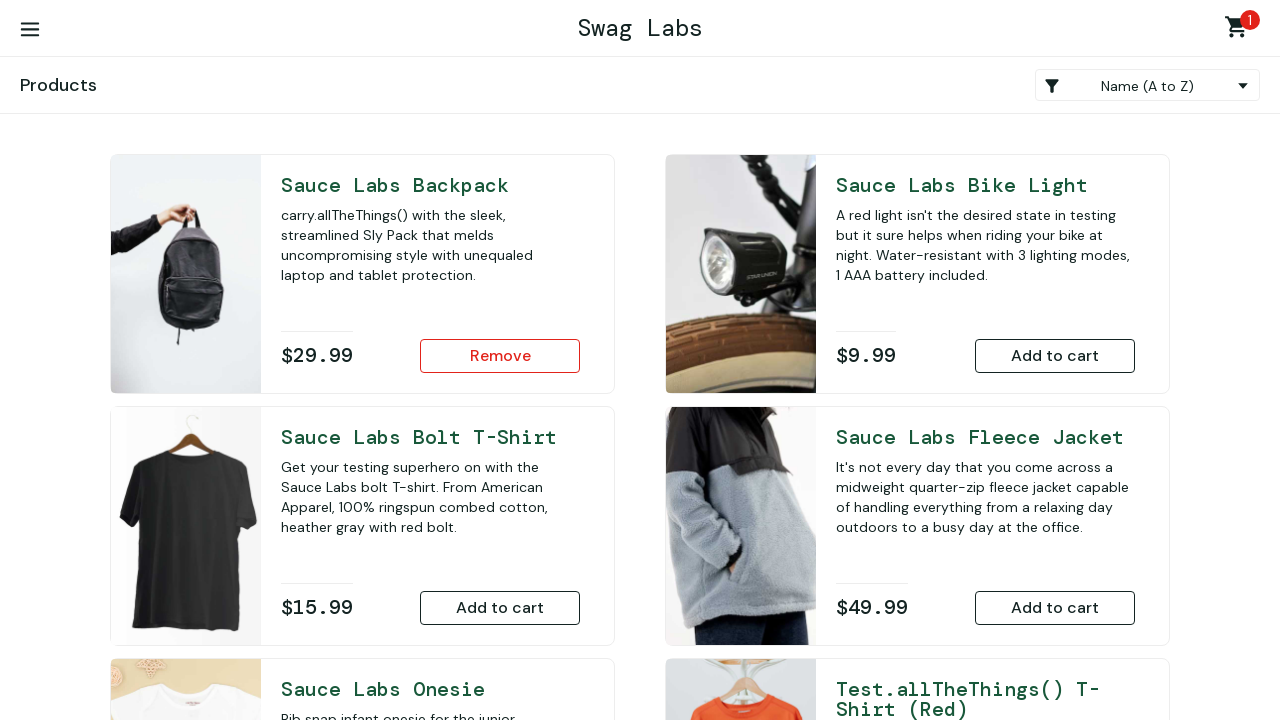

Located cart badge element
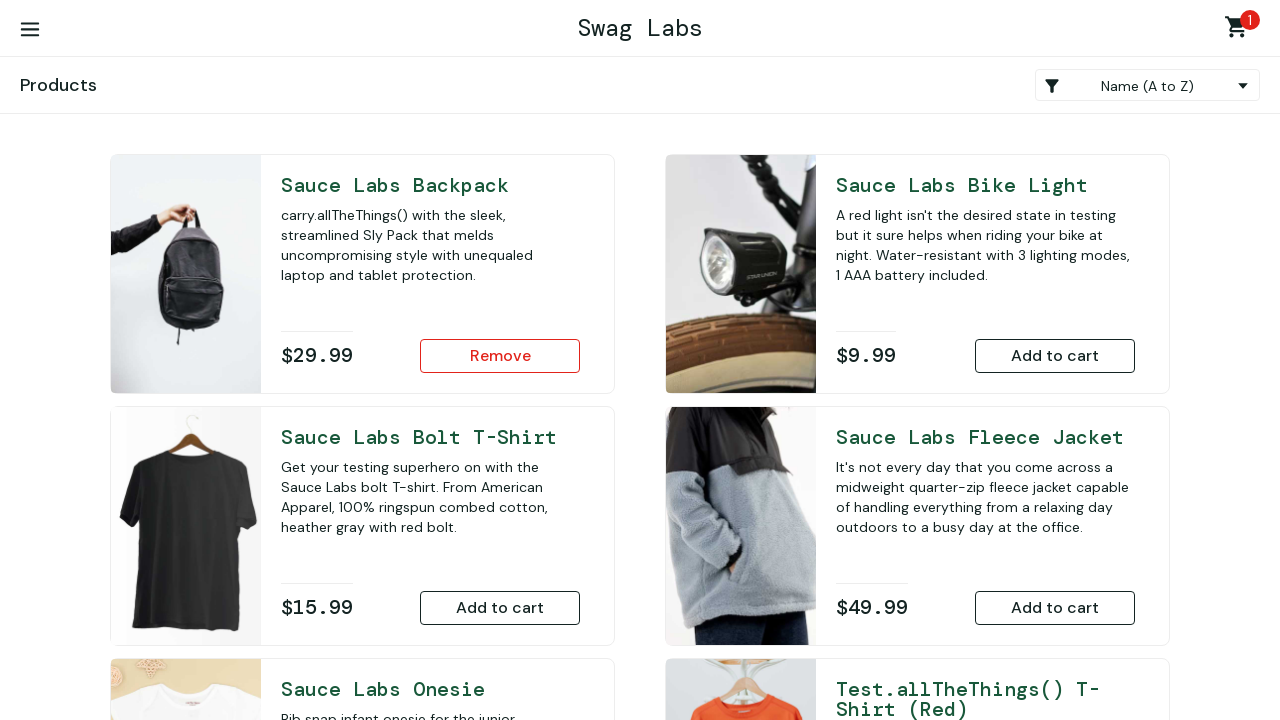

Verified cart badge displays '1' item
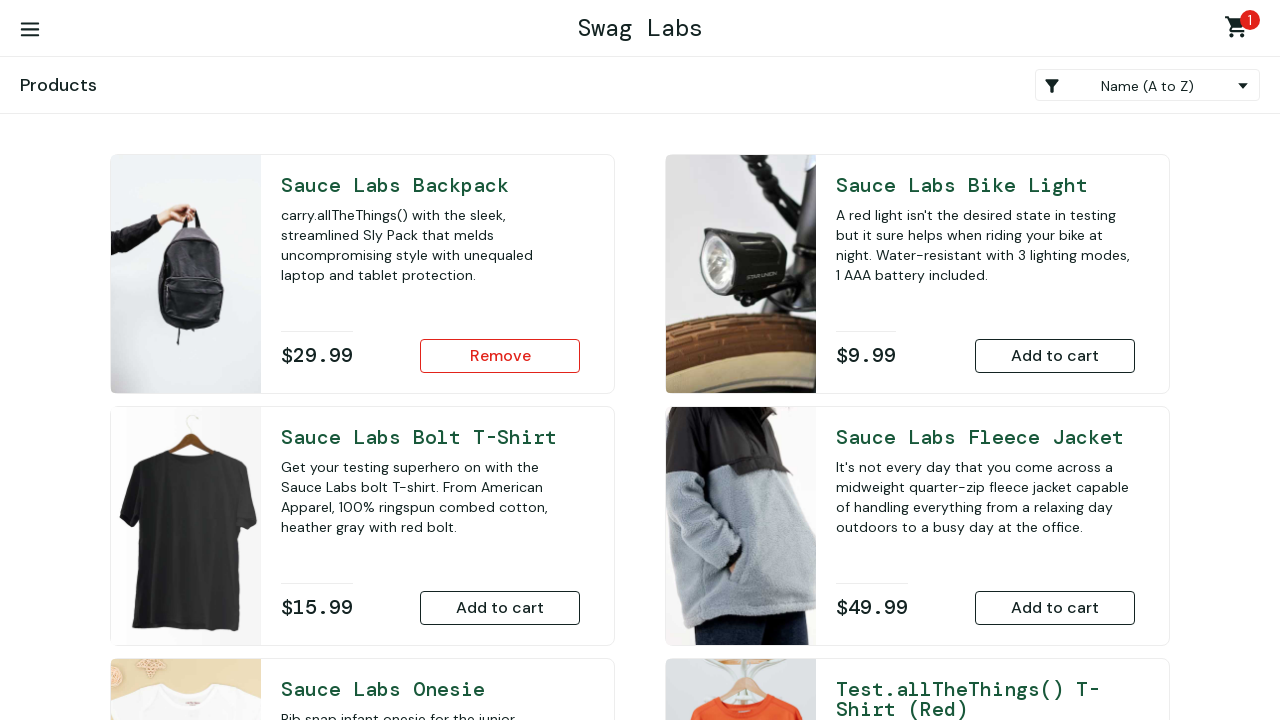

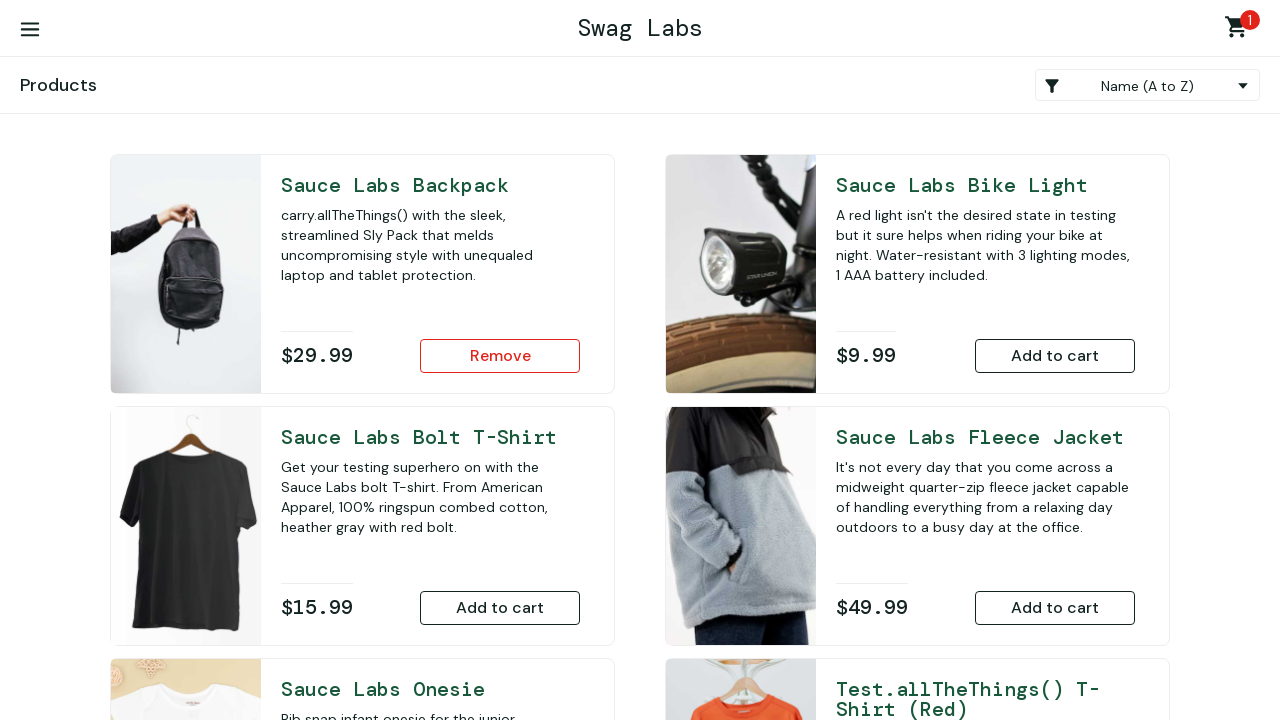